Tests the Random Redesign Picker application by clicking the "Pick My Combo" button multiple times and verifying that different combinations are generated each time.

Starting URL: https://blackgirlbytes.github.io/random-redesign-picker/

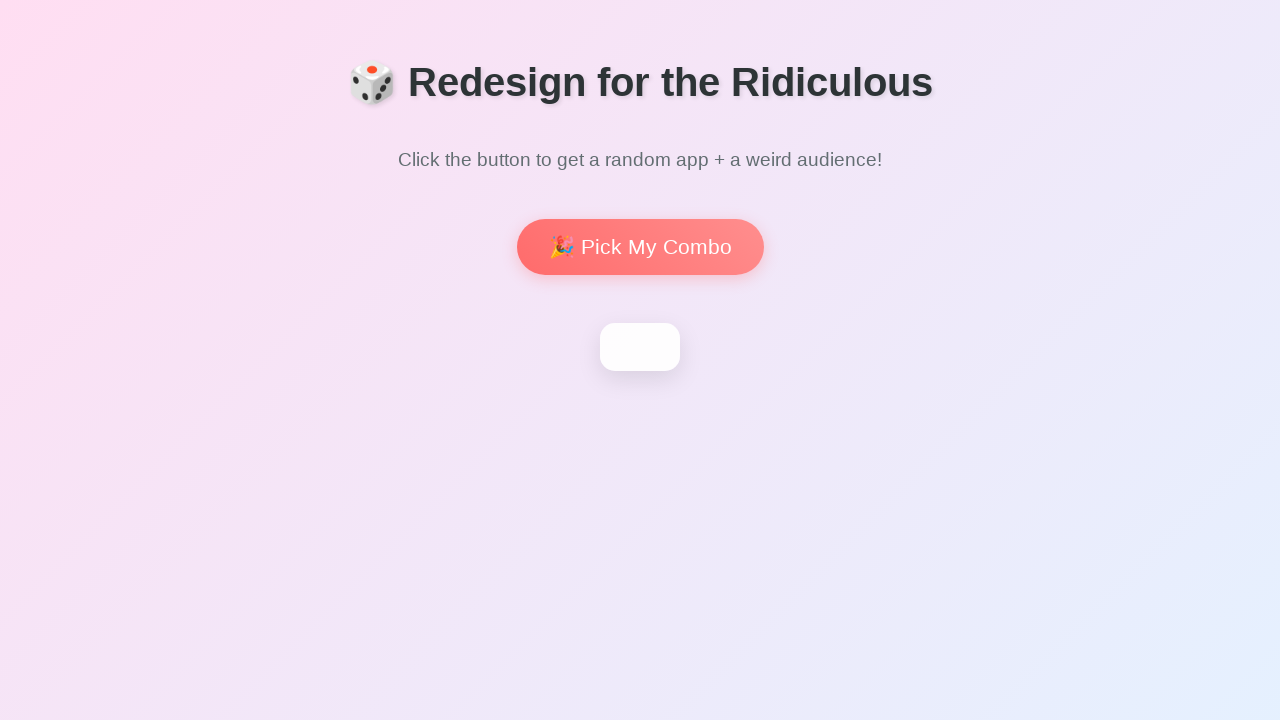

Waited for h1 heading to load on Random Redesign Picker page
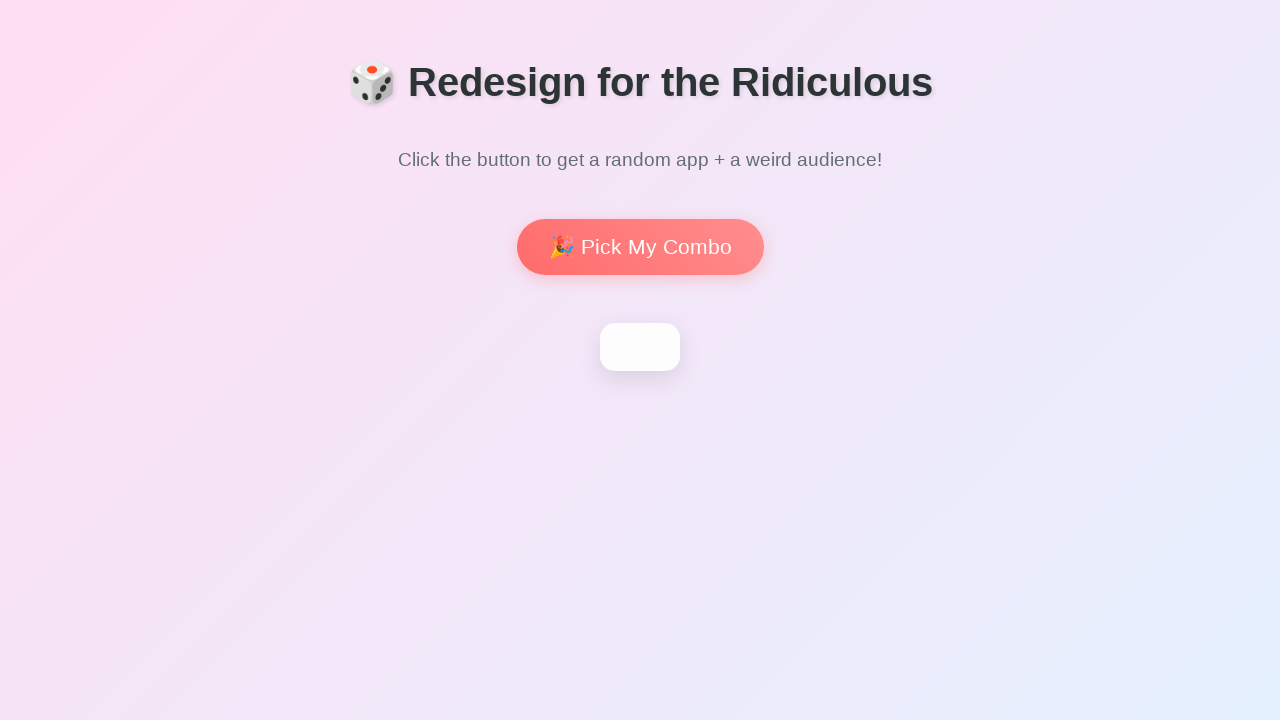

Located 'Pick My Combo' button element
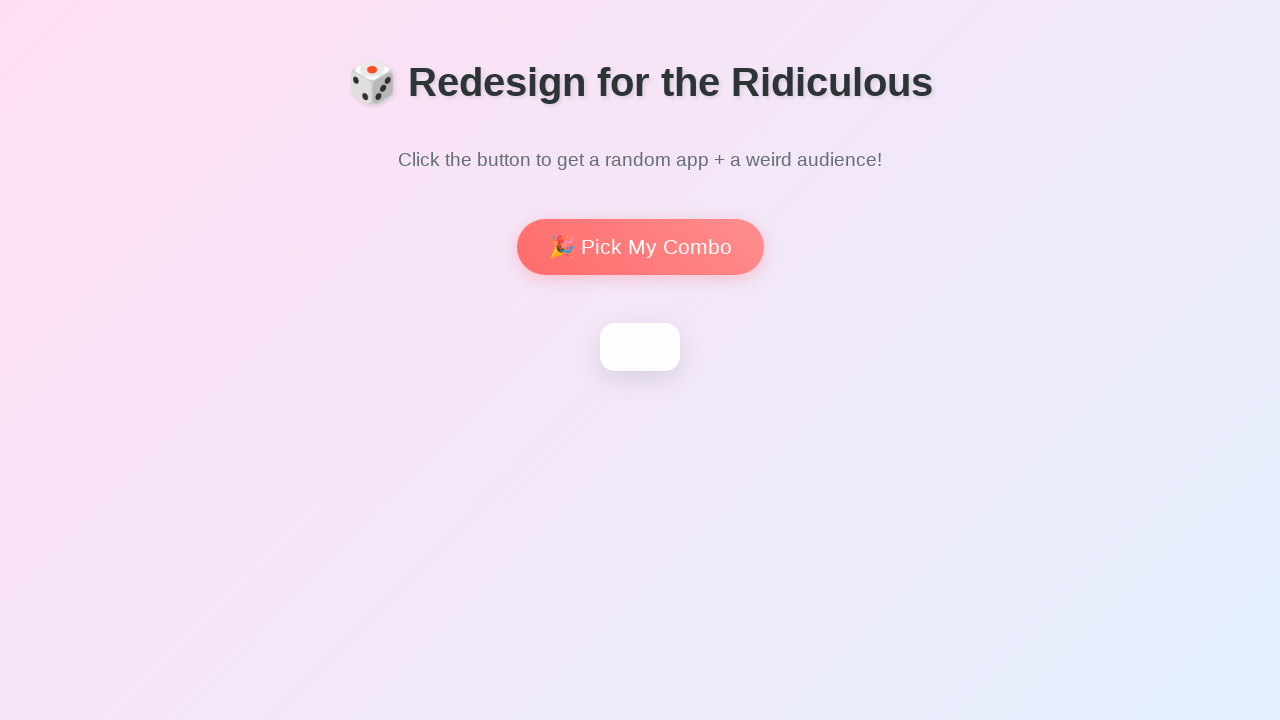

'Pick My Combo' button is now visible
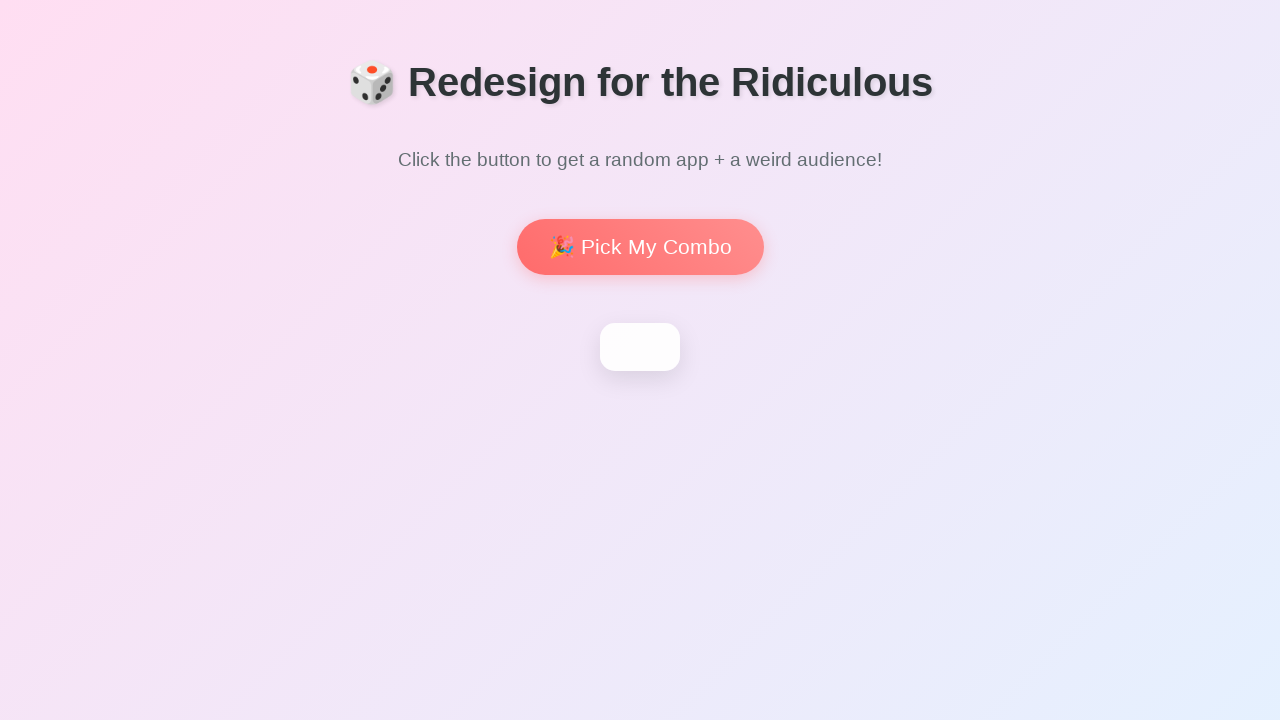

Clicked 'Pick My Combo' button to generate first combination at (640, 247) on internal:role=button[name="Pick My Combo"i]
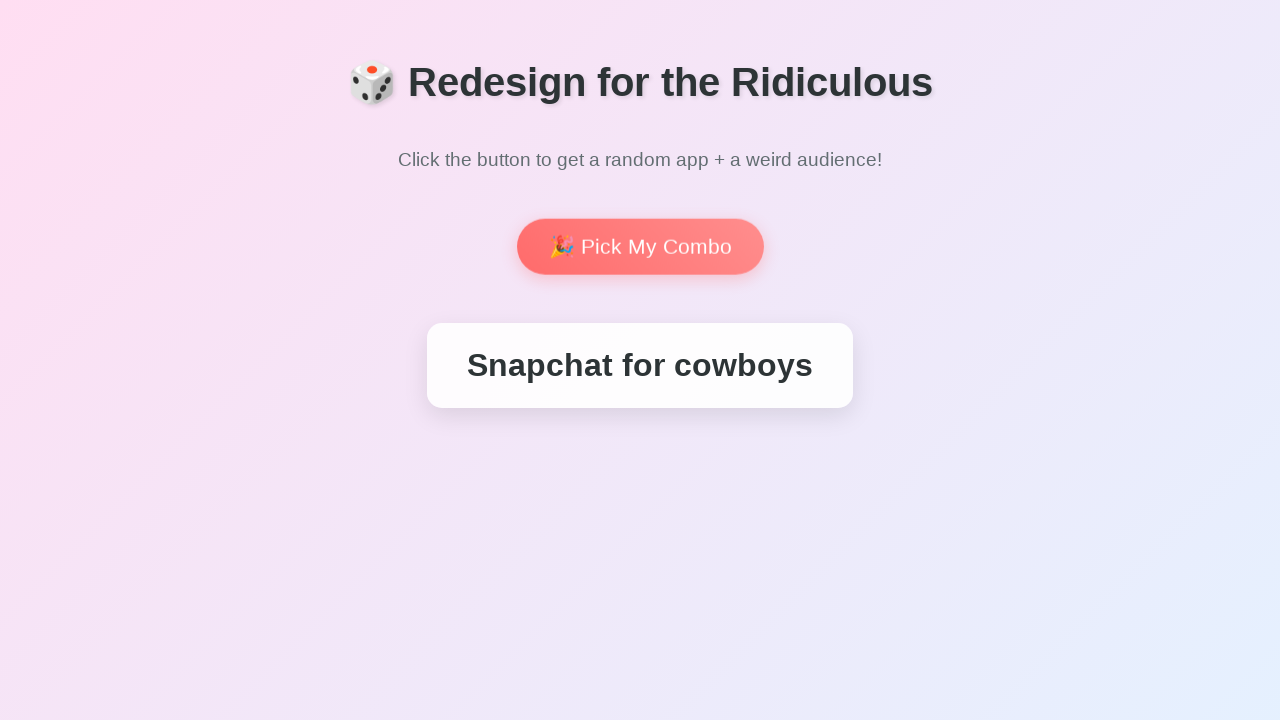

Waited 500ms for first combination result to appear
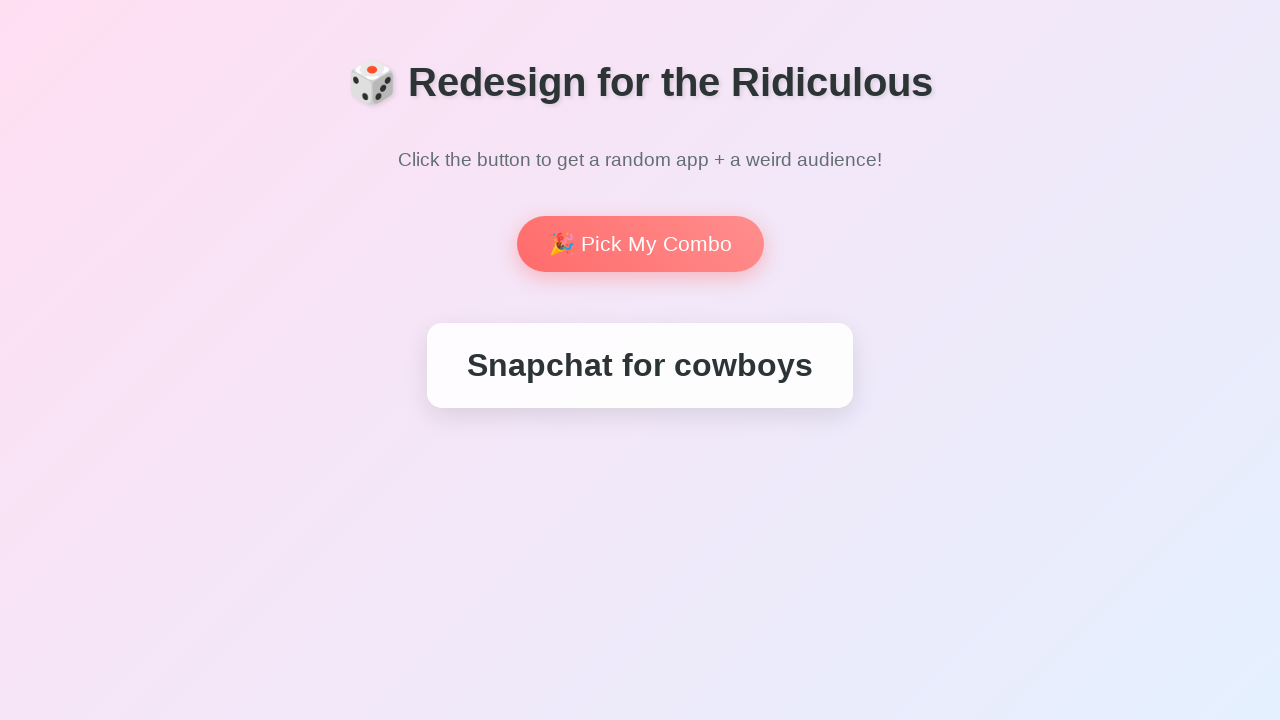

Located first combination result element
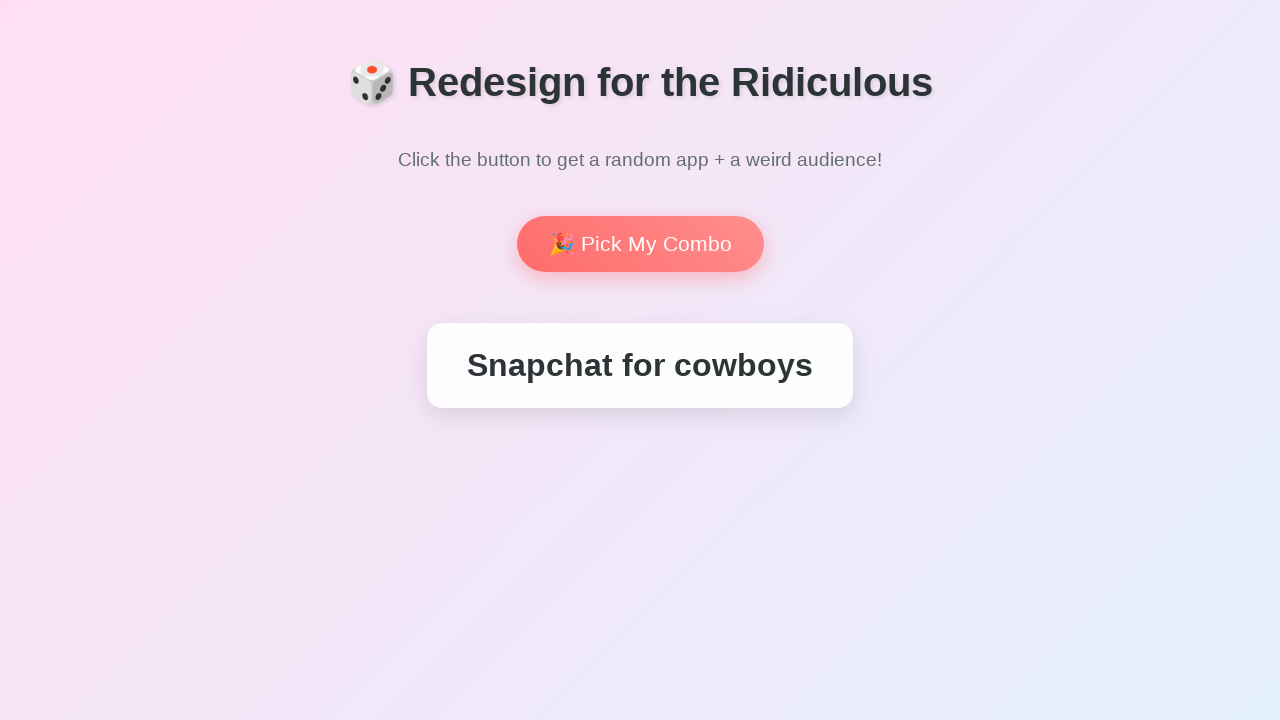

Captured first combination text: 'Snapchat for cowboys'
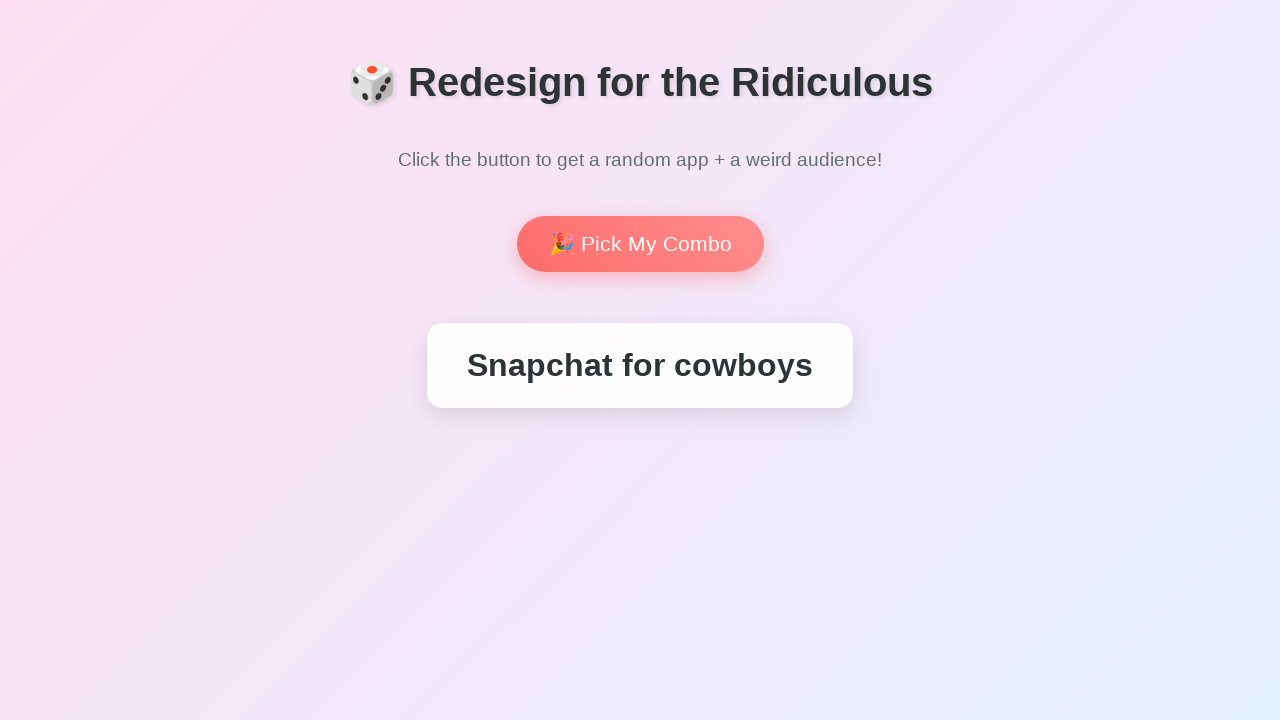

Clicked 'Pick My Combo' button to generate second combination at (640, 244) on internal:role=button[name="Pick My Combo"i]
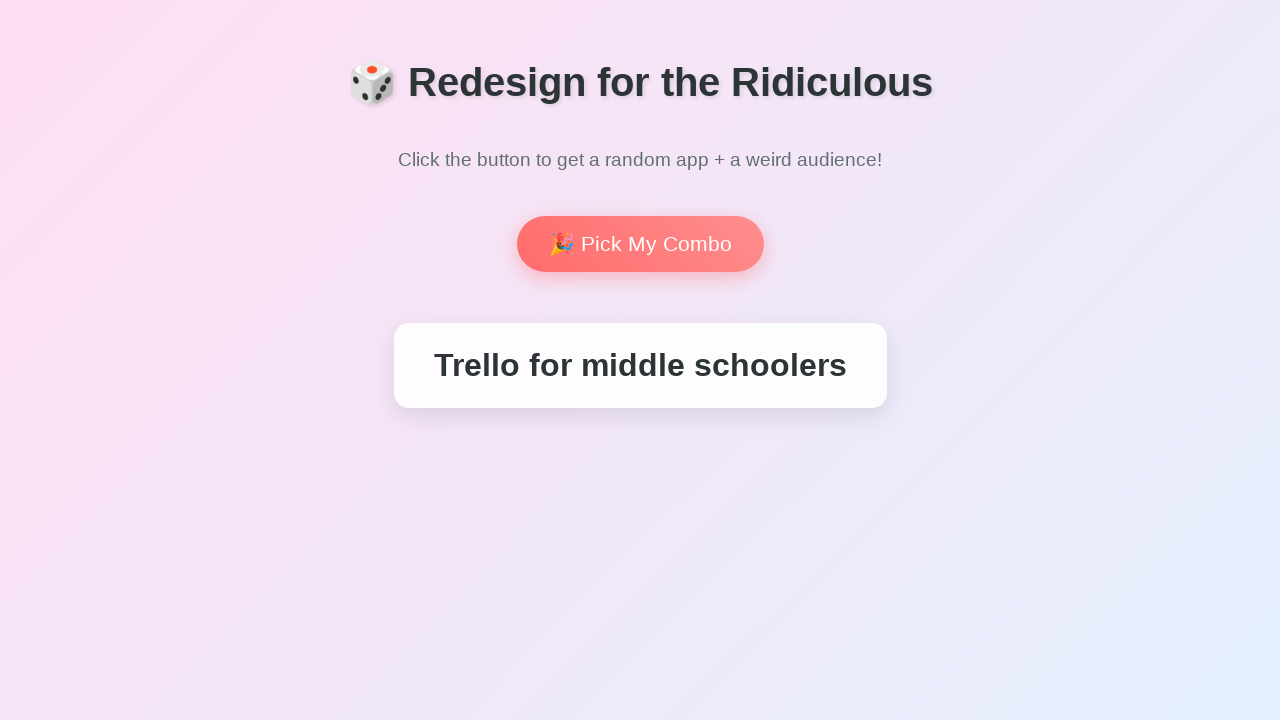

Waited 500ms for second combination result to appear
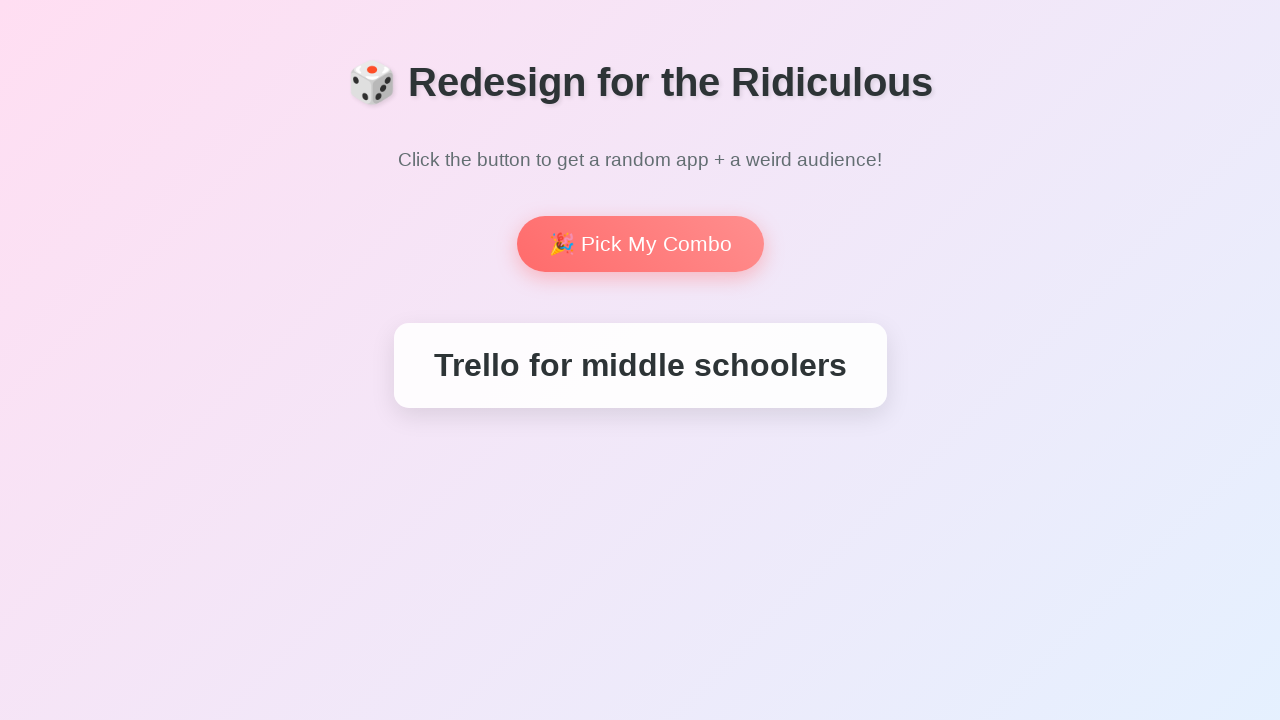

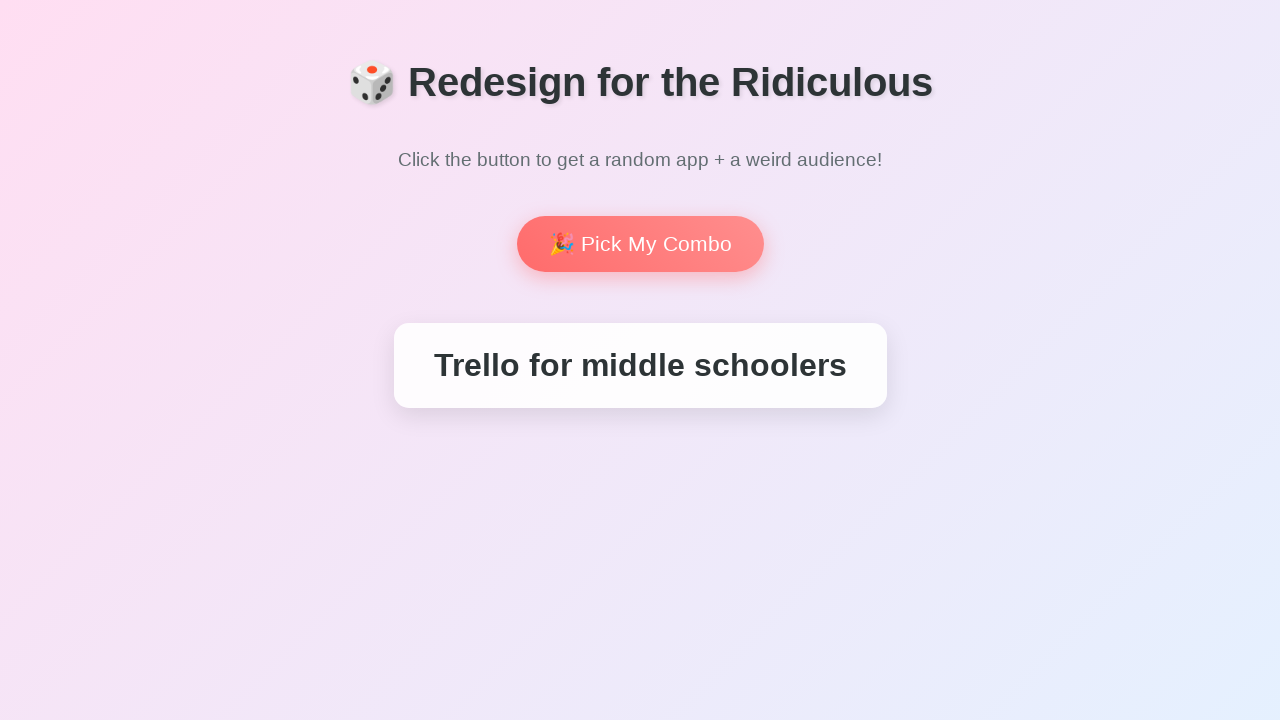